Tests editable custom dropdown by typing city names and selecting from filtered results

Starting URL: https://valor-software.com/ng2-select/

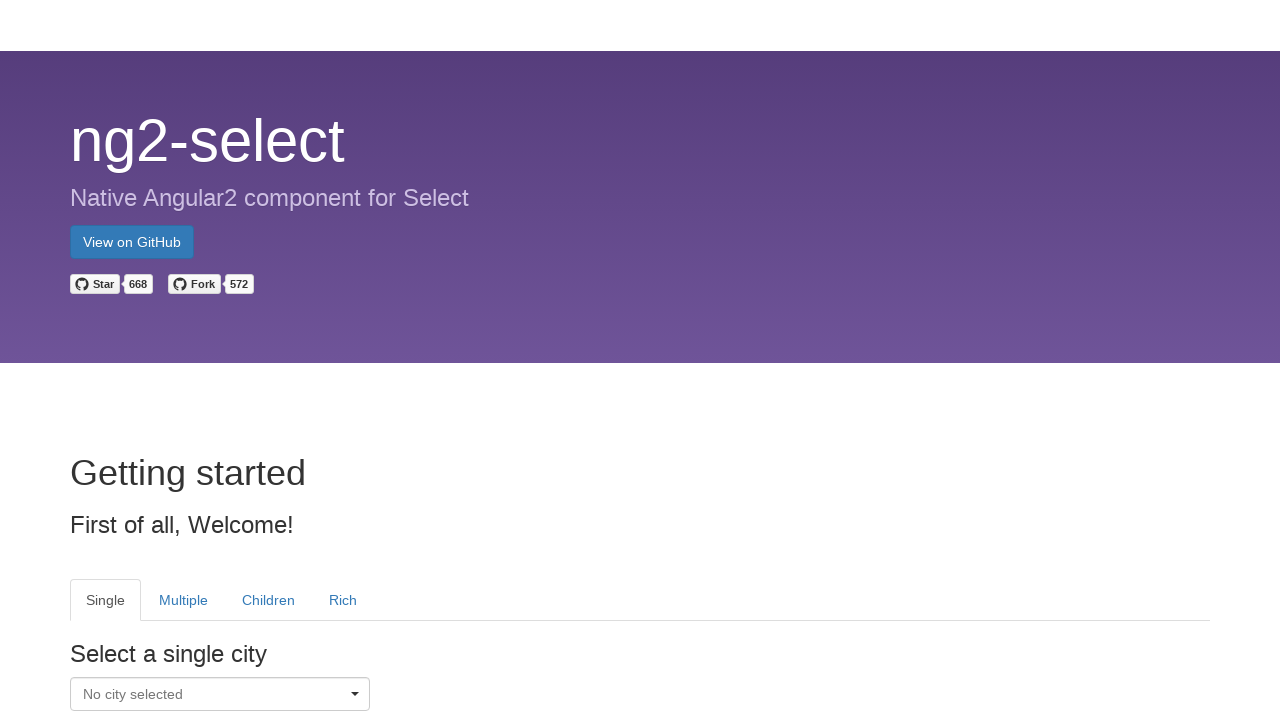

Waited 3 seconds for page to load
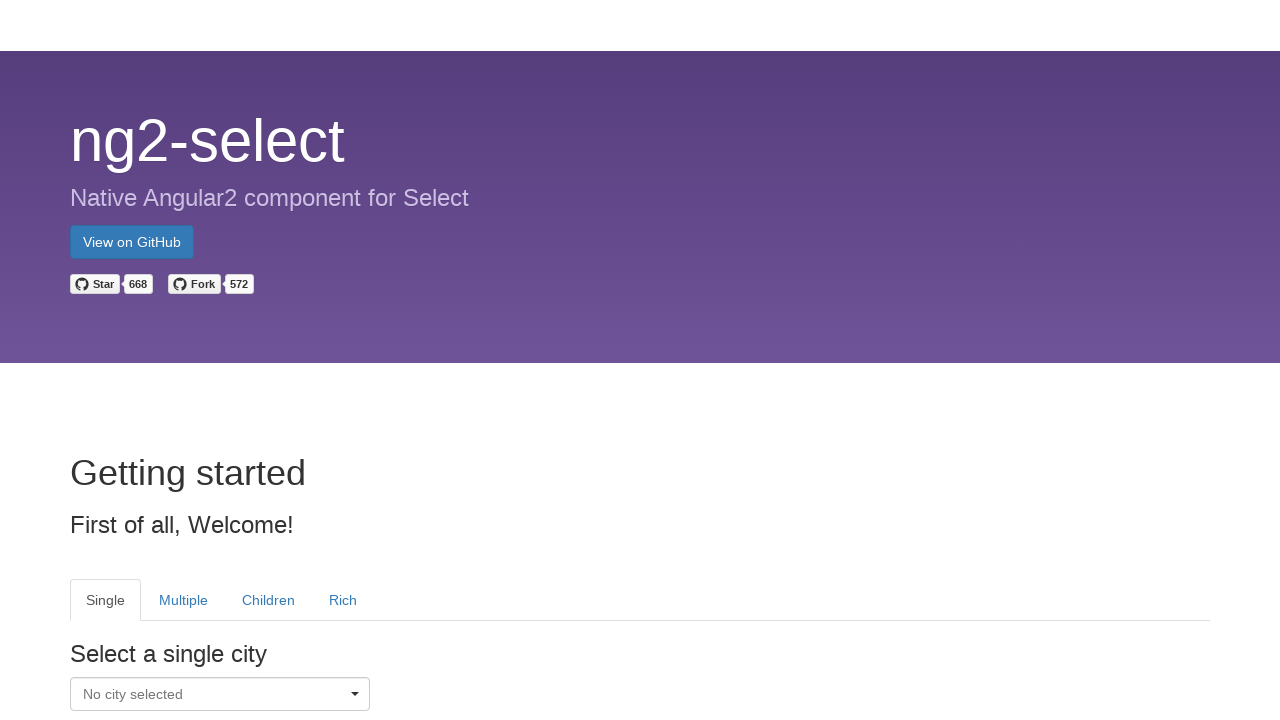

Clicked dropdown caret to open Single tab dropdown at (355, 697) on xpath=//tab[@heading='Single']//i[@class='caret pull-right']
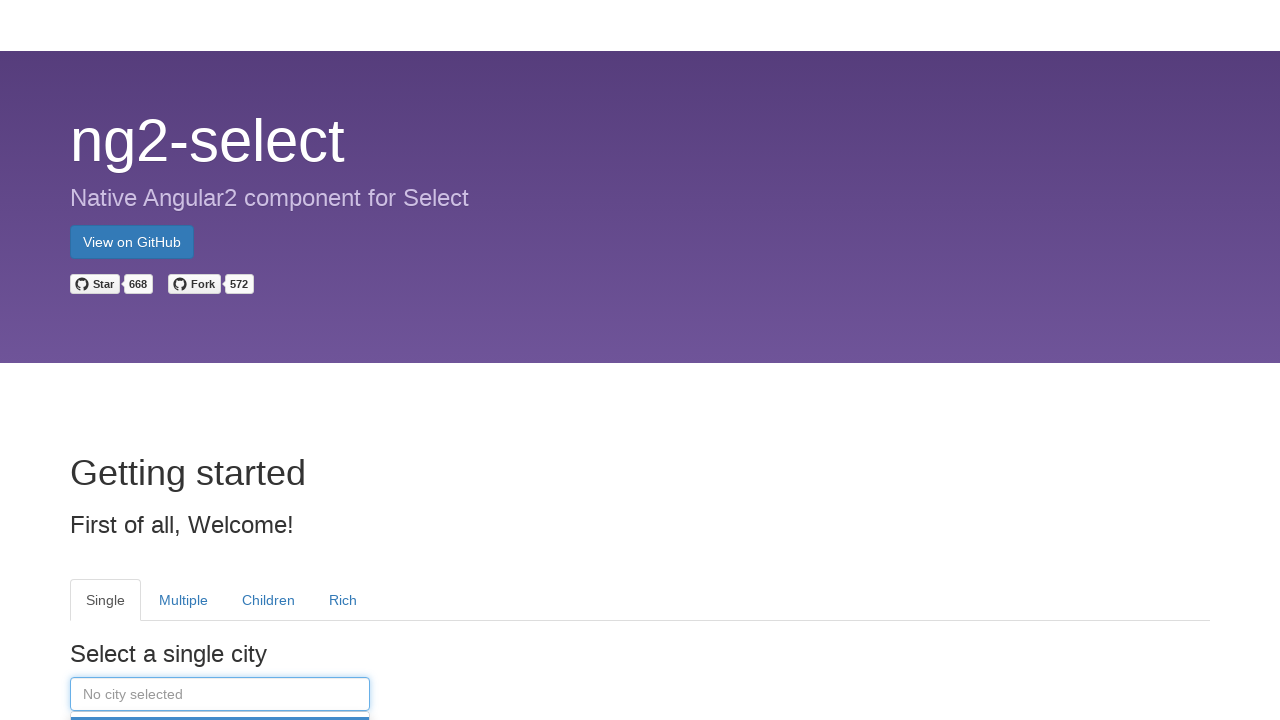

Typed 'Bradford' into the city input field on //tab[@heading='Single']//input[@placeholder='No city selected']
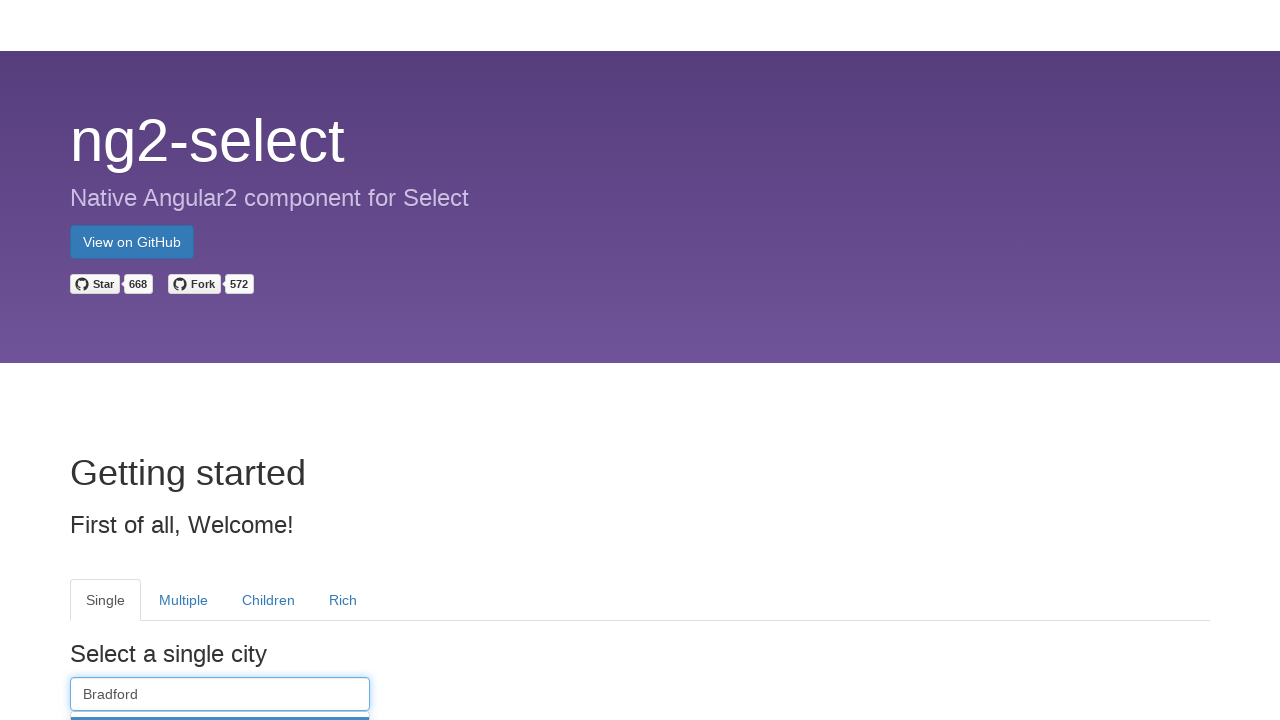

Waited for filtered dropdown results to appear
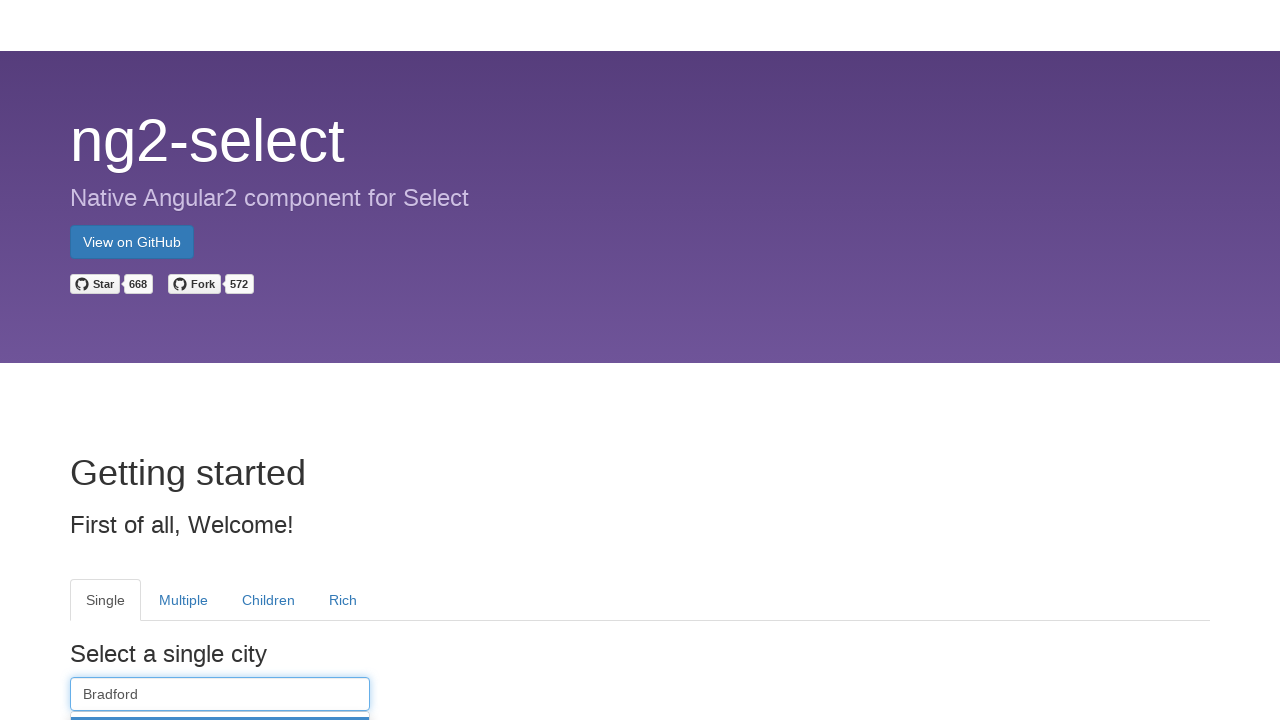

Selected 'Bradford' from filtered dropdown results at (220, 360) on xpath=//tab[@heading='Single']//li[@role='menuitem']//a//div[text()='Bradford']
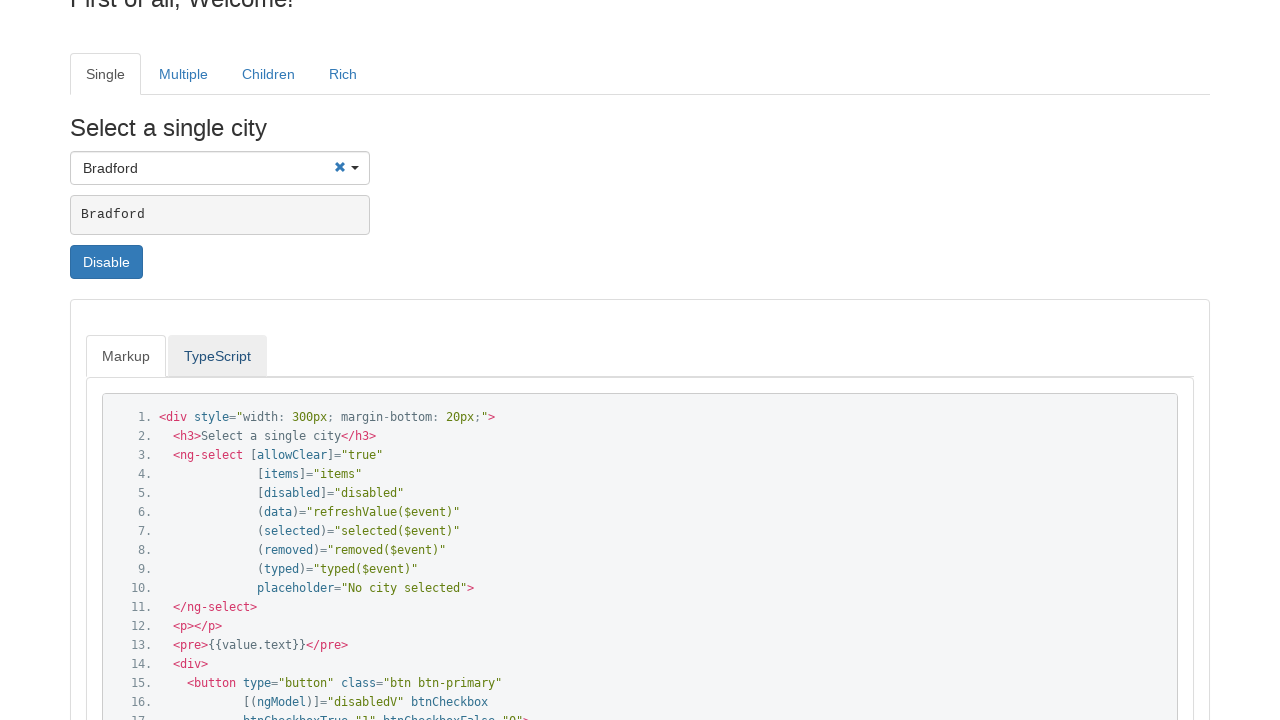

Clicked dropdown caret to open dropdown again at (355, 171) on xpath=//tab[@heading='Single']//i[@class='caret pull-right']
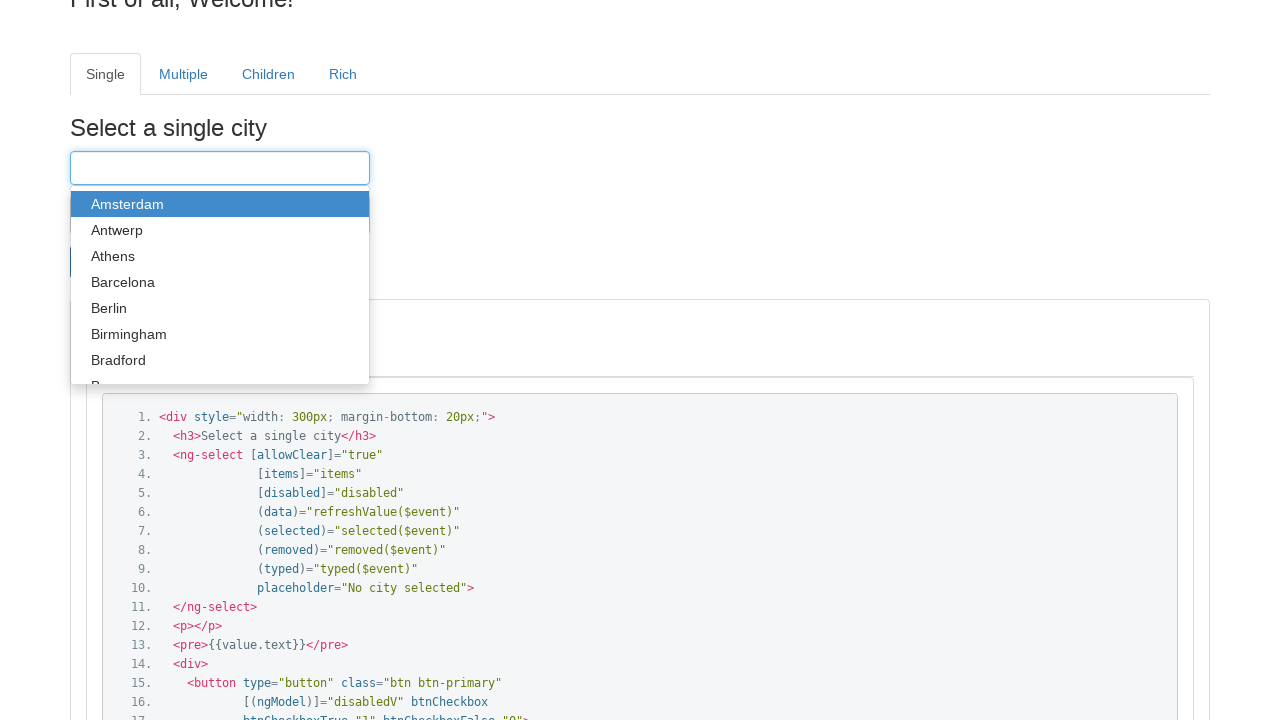

Typed 'Brussels' into the city input field on //tab[@heading='Single']//input
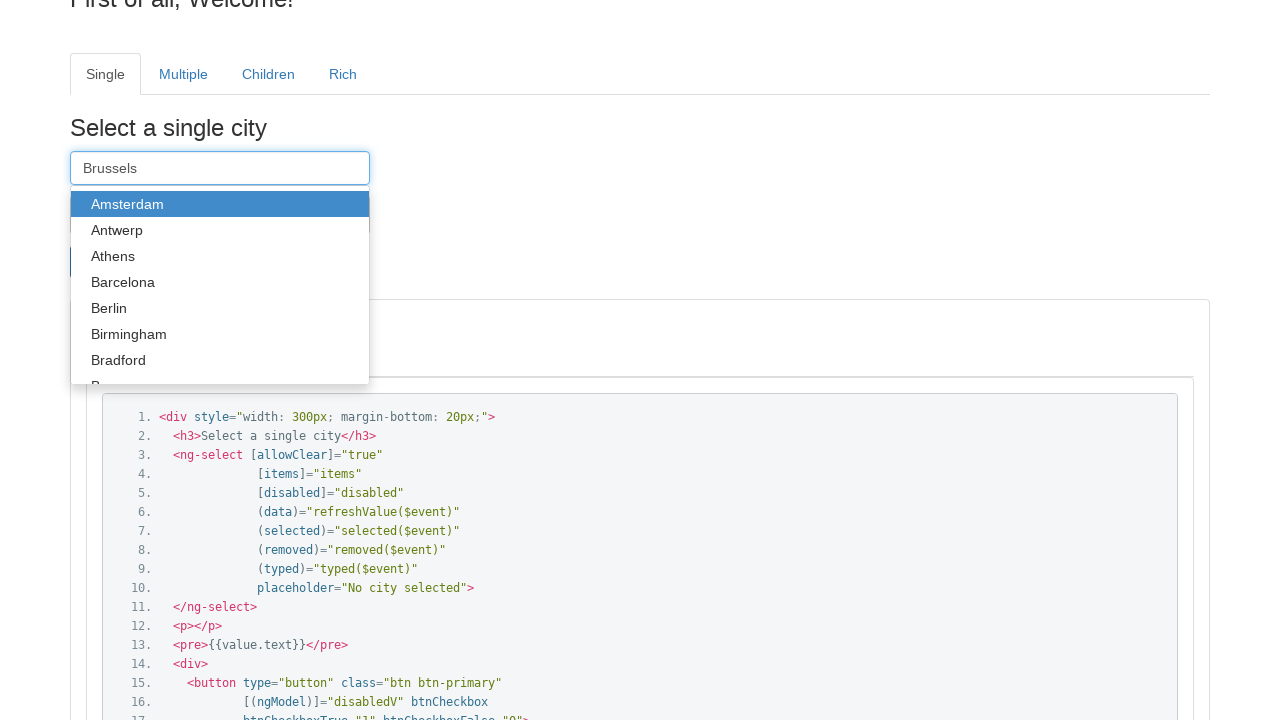

Waited for filtered dropdown results to appear
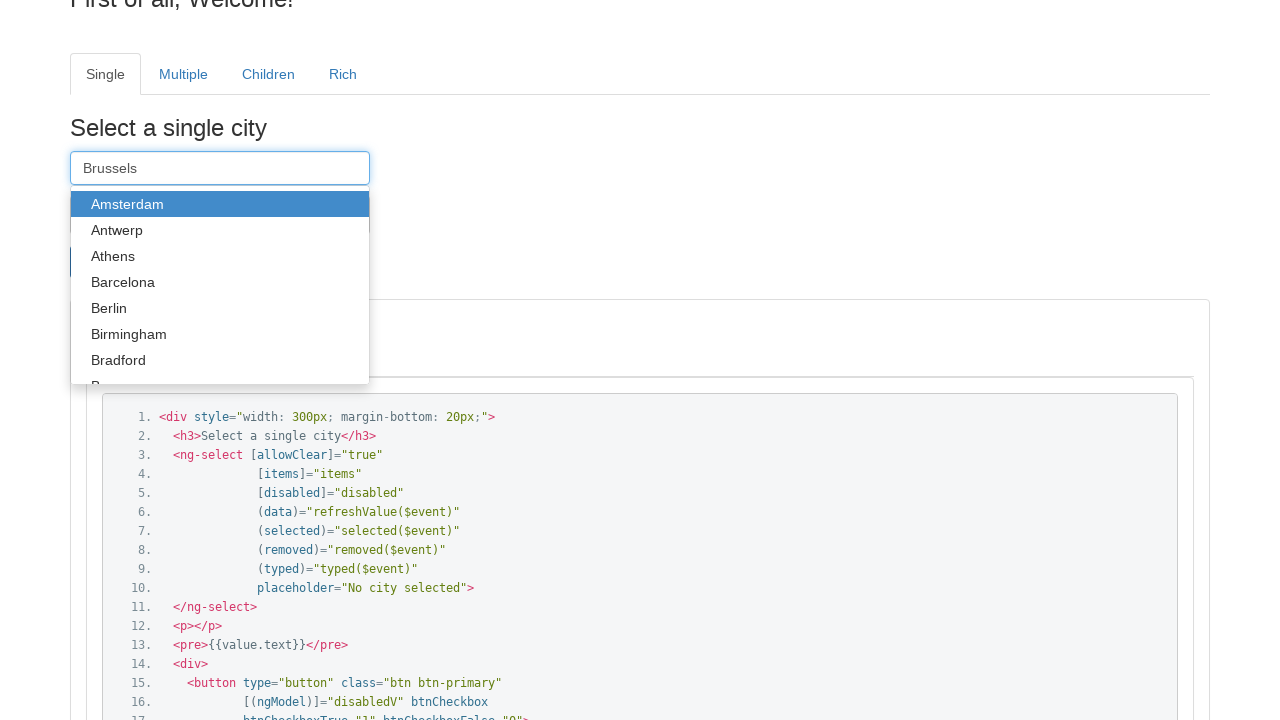

Selected 'Brussels' from filtered dropdown results at (220, 285) on xpath=//tab[@heading='Single']//li[@role='menuitem']//a//div[text()='Brussels']
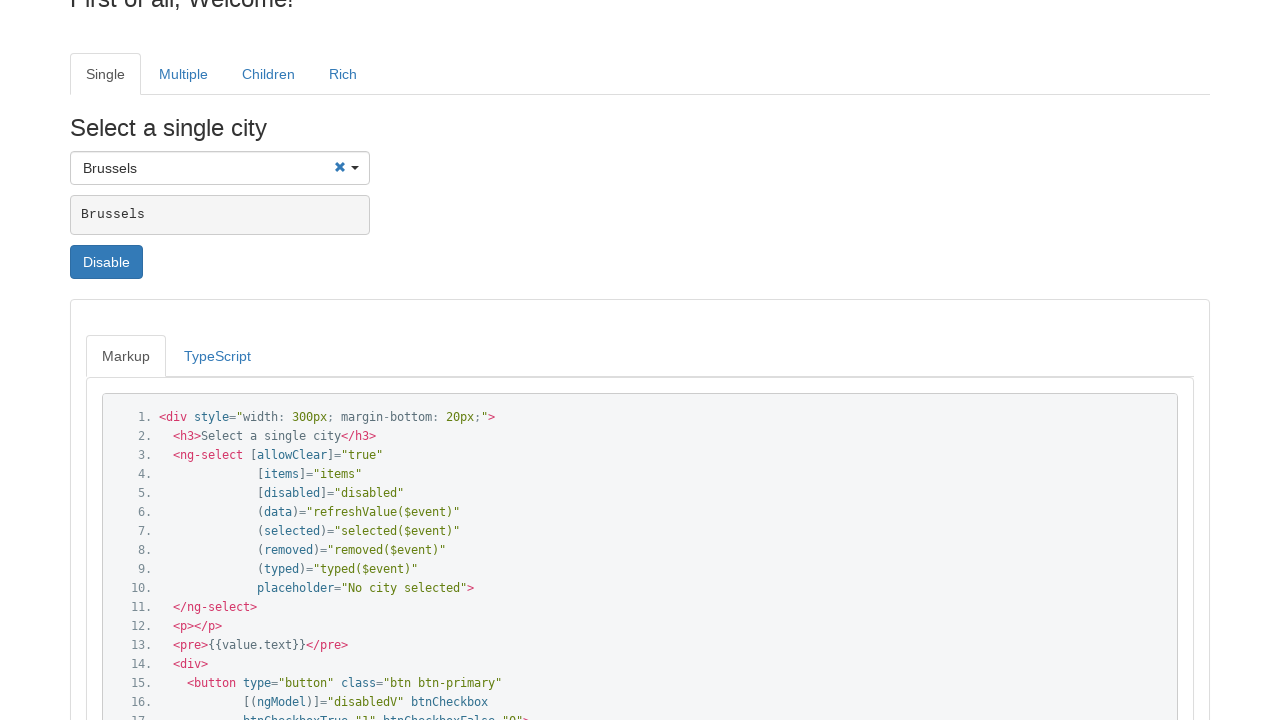

Clicked dropdown caret to open dropdown again at (355, 171) on xpath=//tab[@heading='Single']//i[@class='caret pull-right']
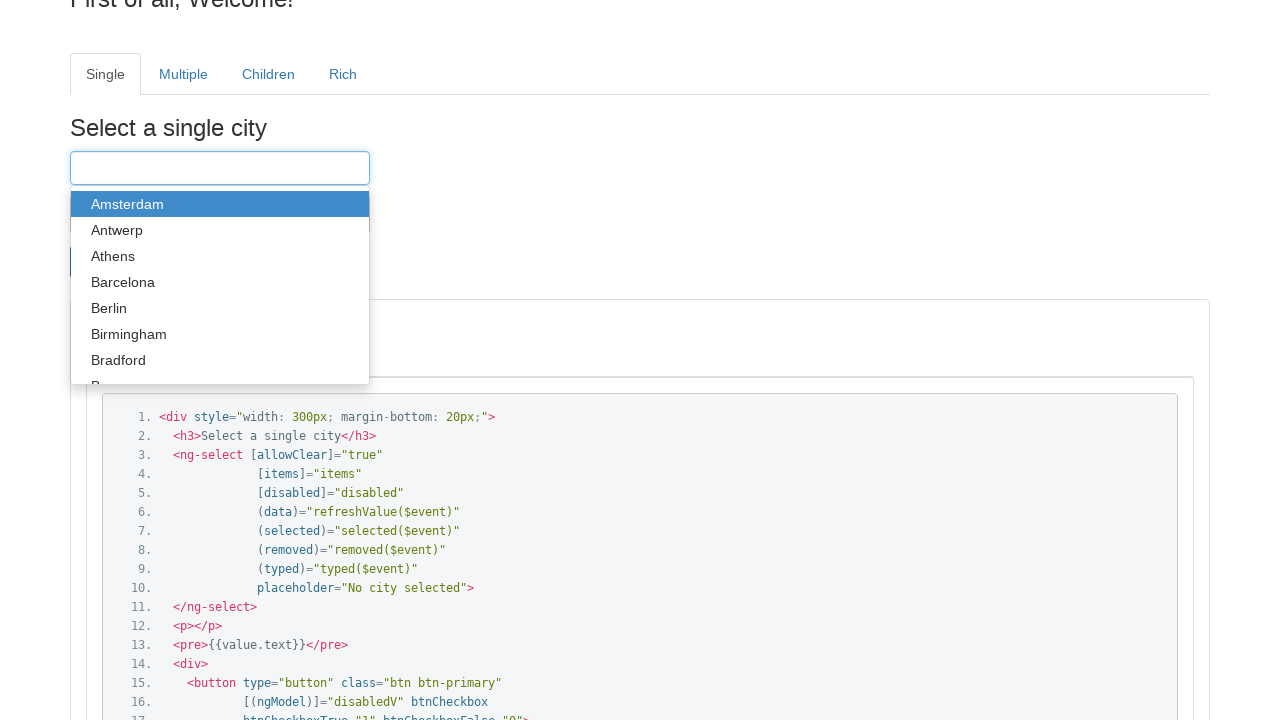

Typed 'Copenhagen' into the city input field on //tab[@heading='Single']//input
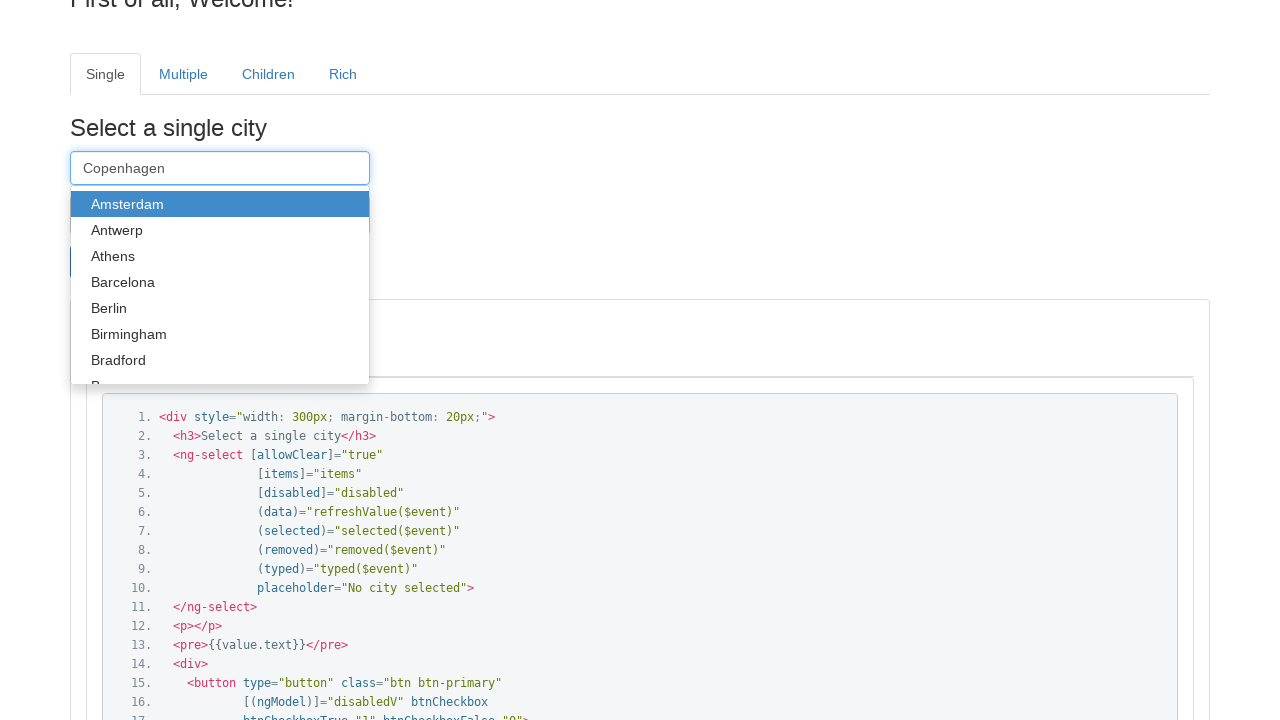

Waited for filtered dropdown results to appear
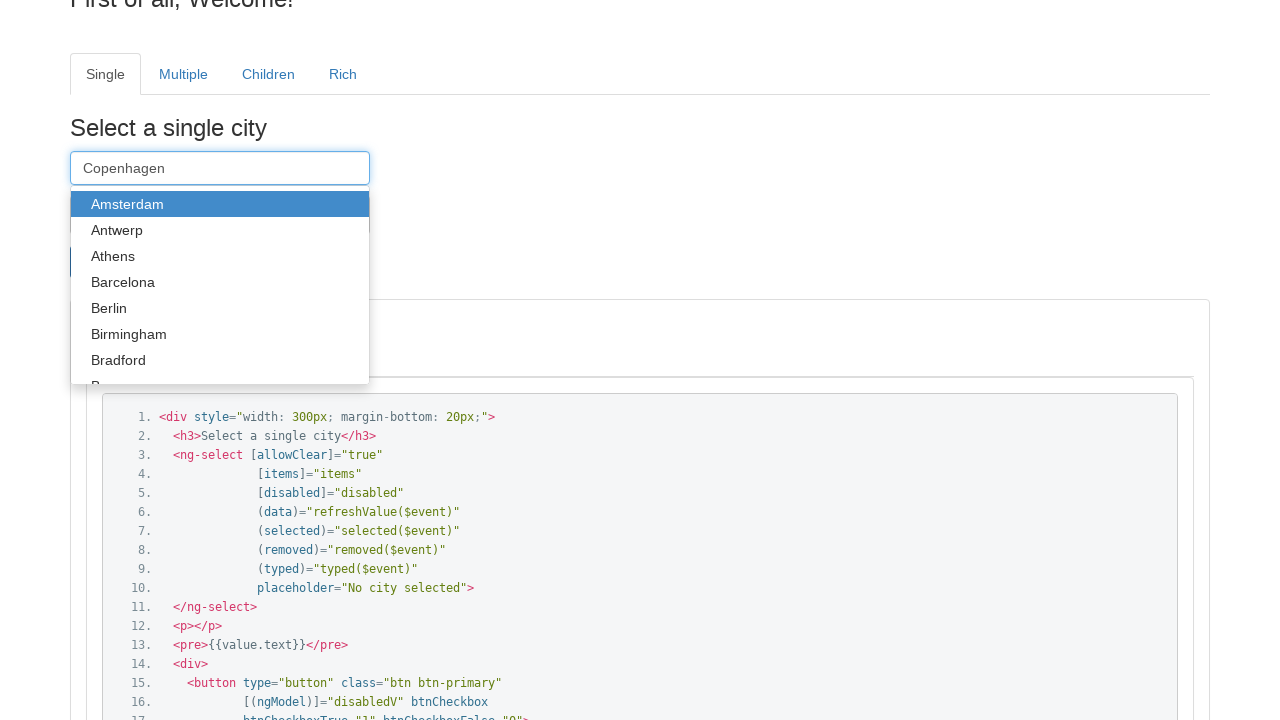

Selected 'Copenhagen' from filtered dropdown results at (220, 285) on xpath=//tab[@heading='Single']//li[@role='menuitem']//a//div[text()='Copenhagen'
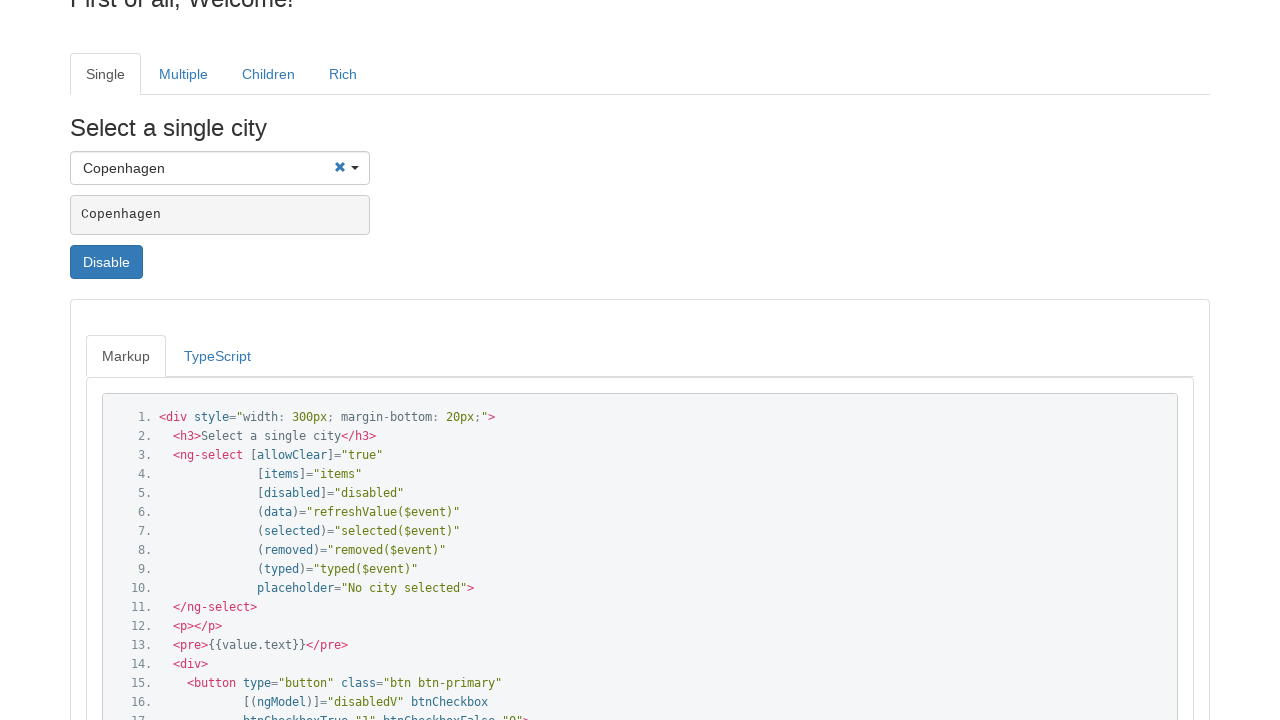

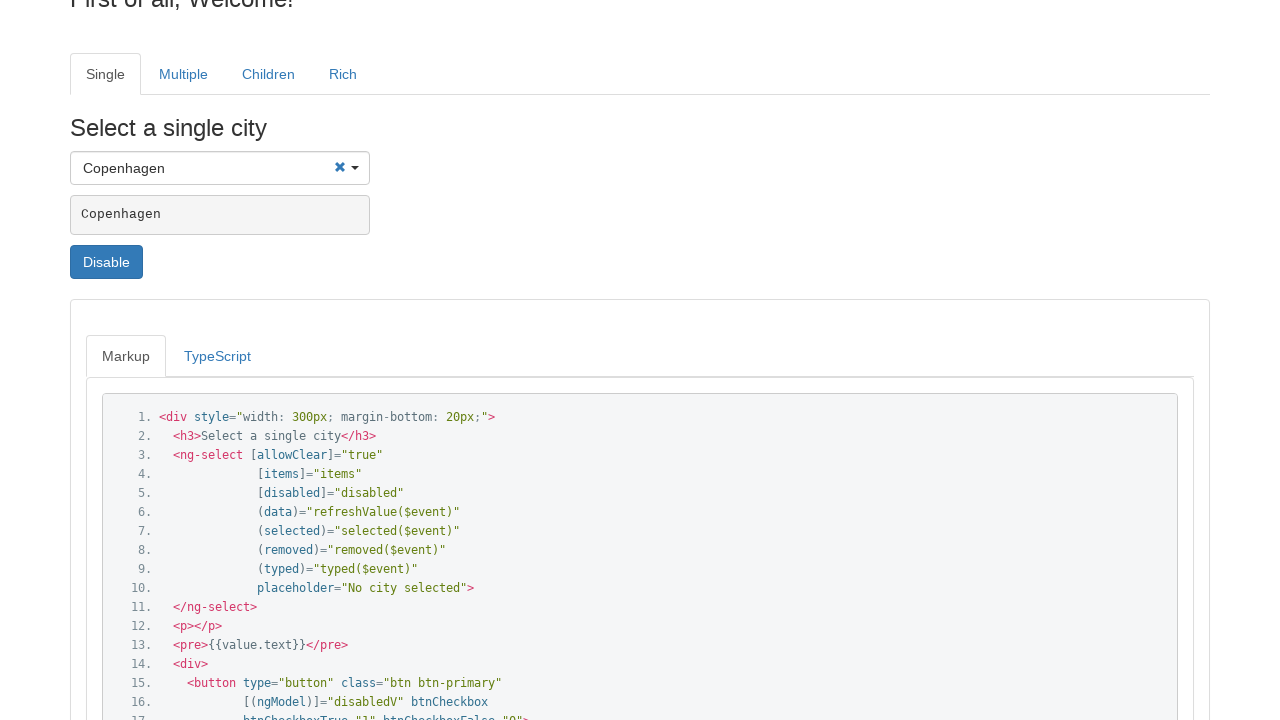